Navigates to testotomasyonu.com and verifies the page title contains "Test Otomasyonu", checks the URL, and verifies the page source contains "otomasyon"

Starting URL: https://www.testotomasyonu.com

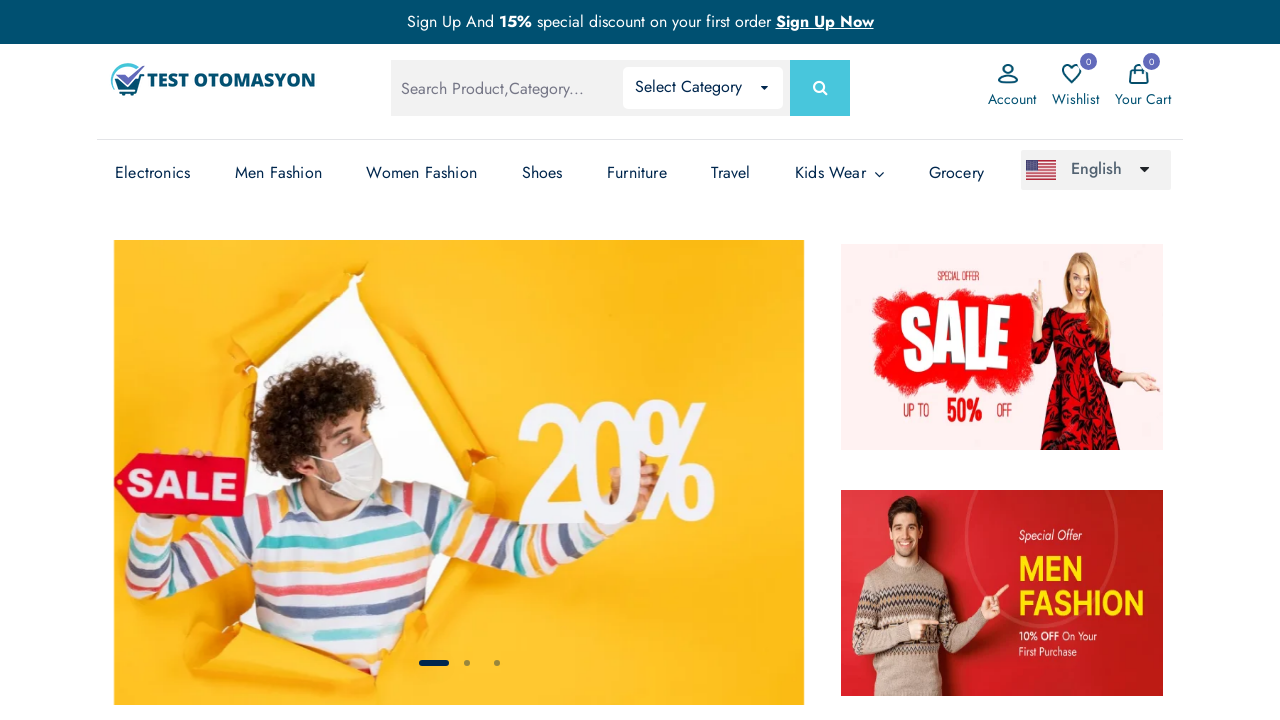

Page loaded with domcontentloaded state
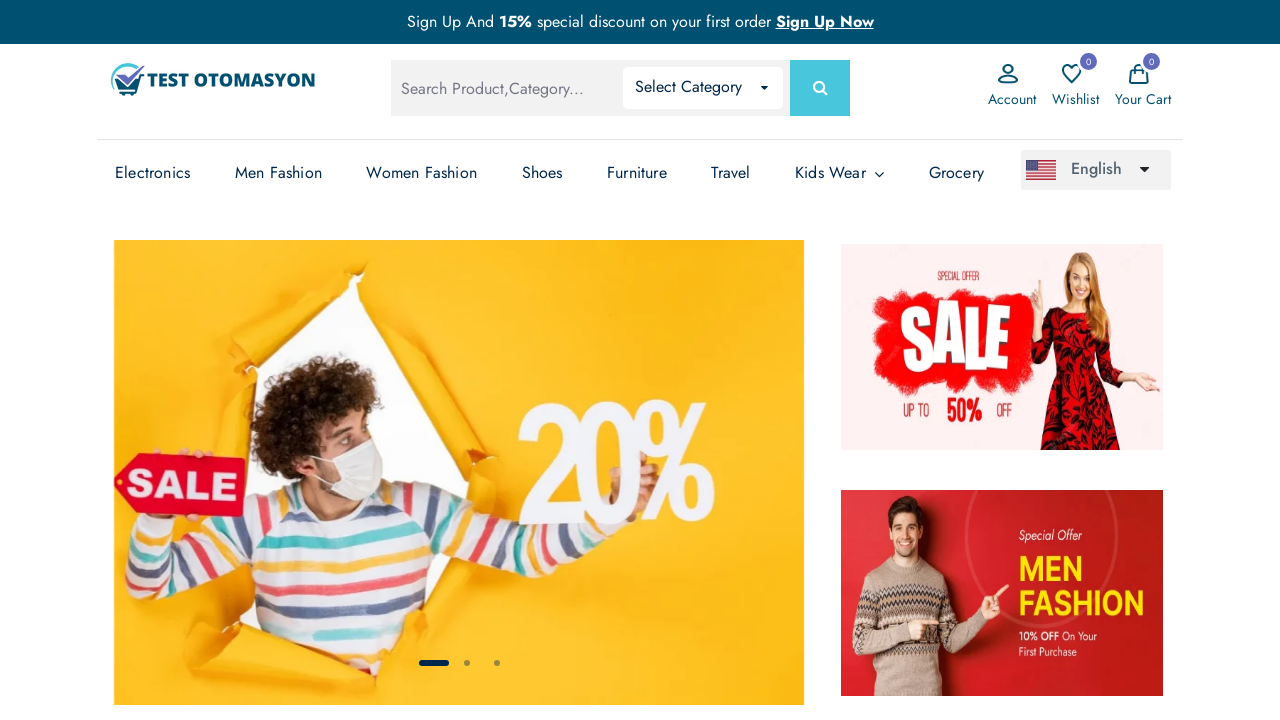

Retrieved page title
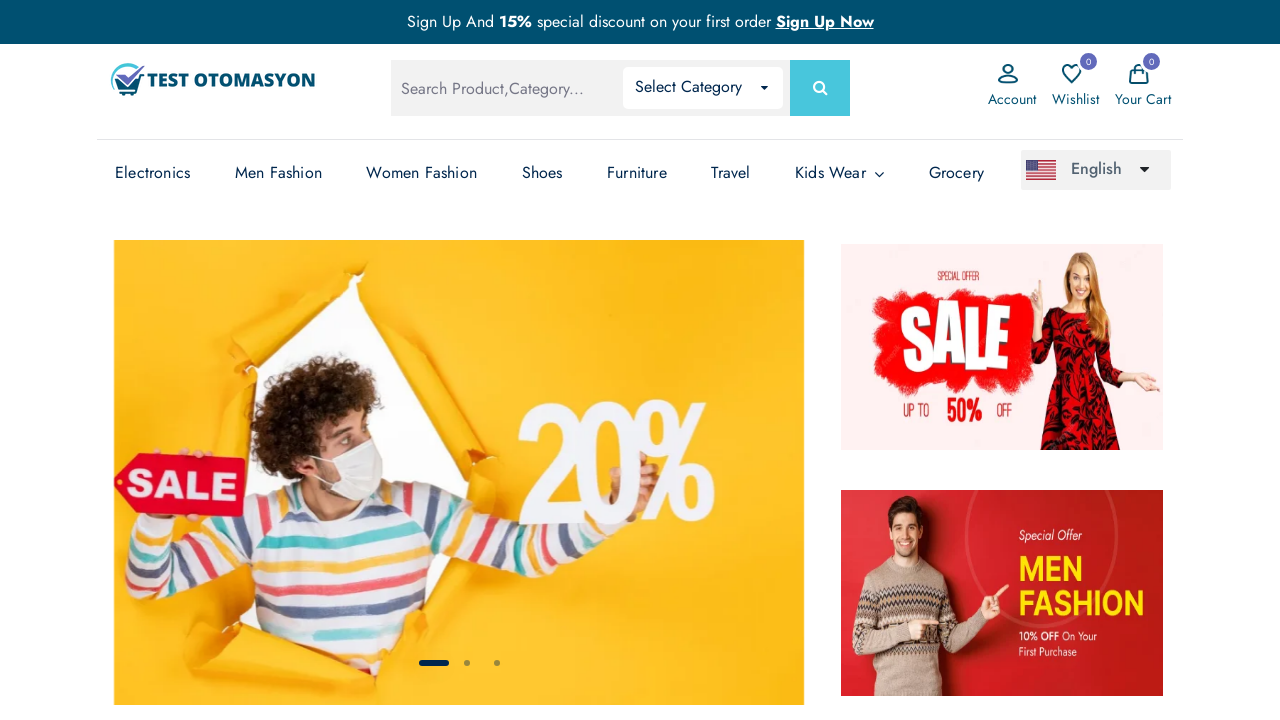

Verified page title contains 'Test Otomasyonu'
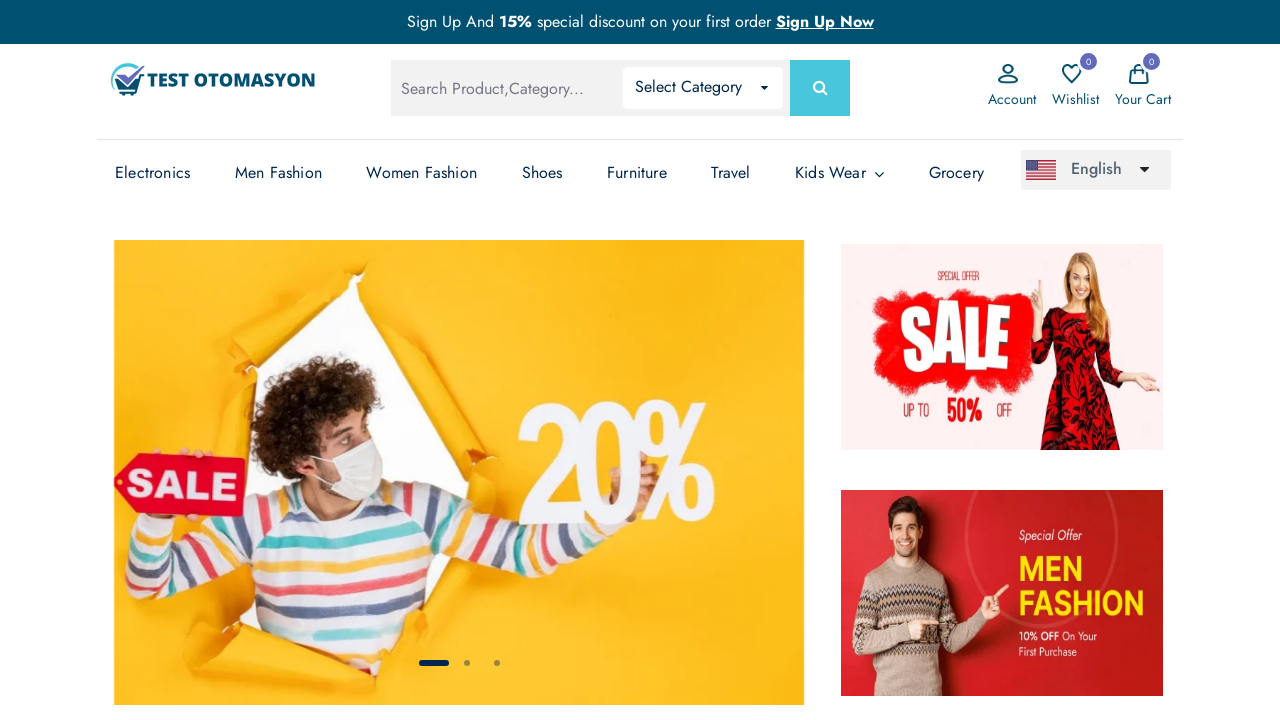

Retrieved current URL
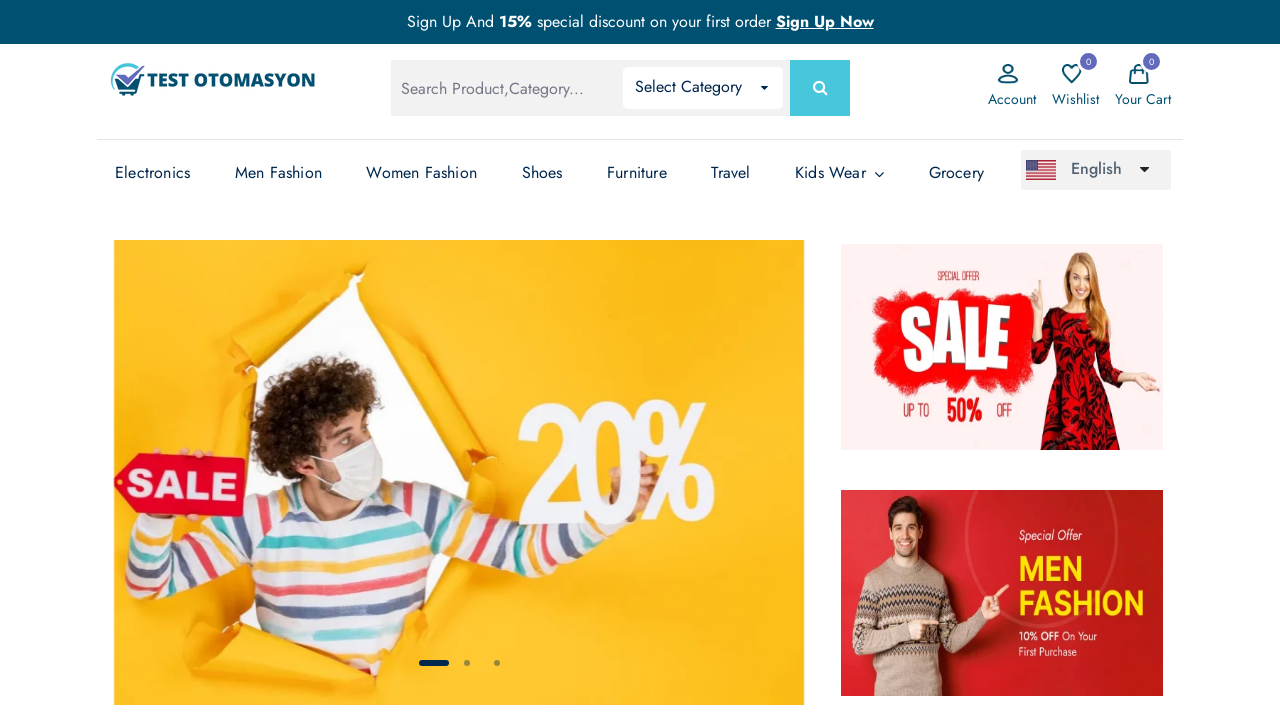

Verified URL contains 'testotomasyonu.com'
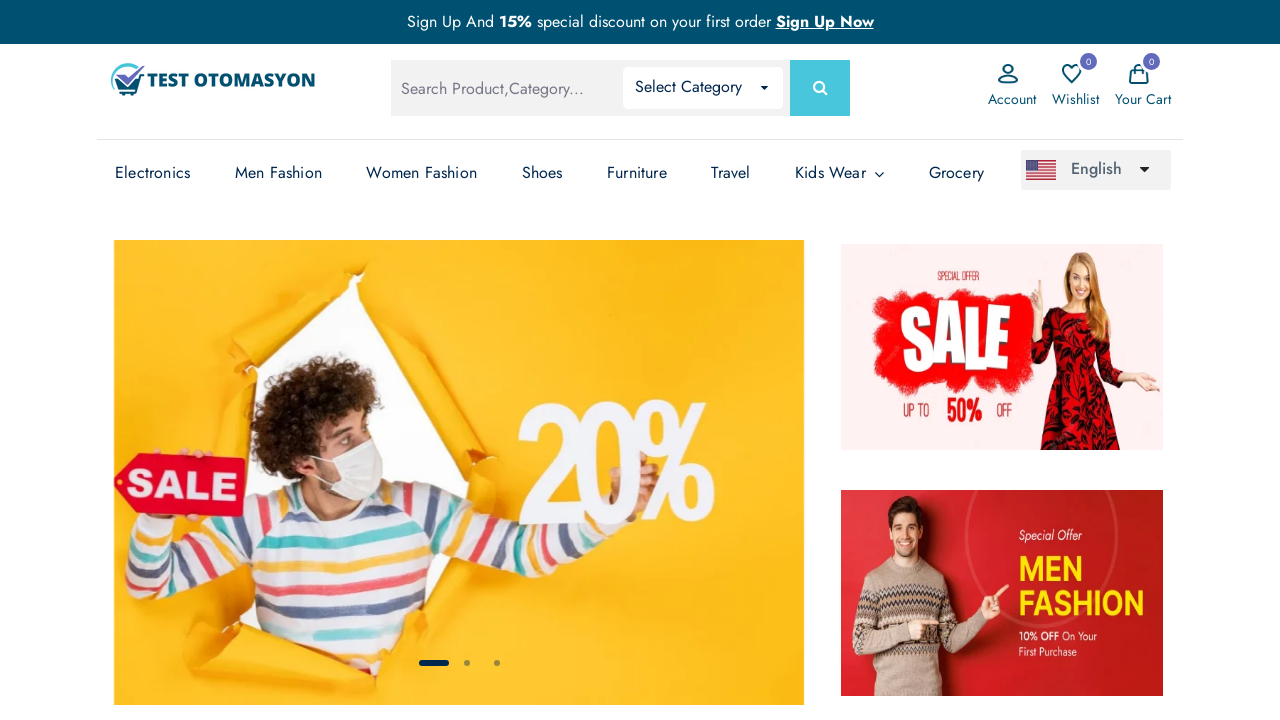

Retrieved page content
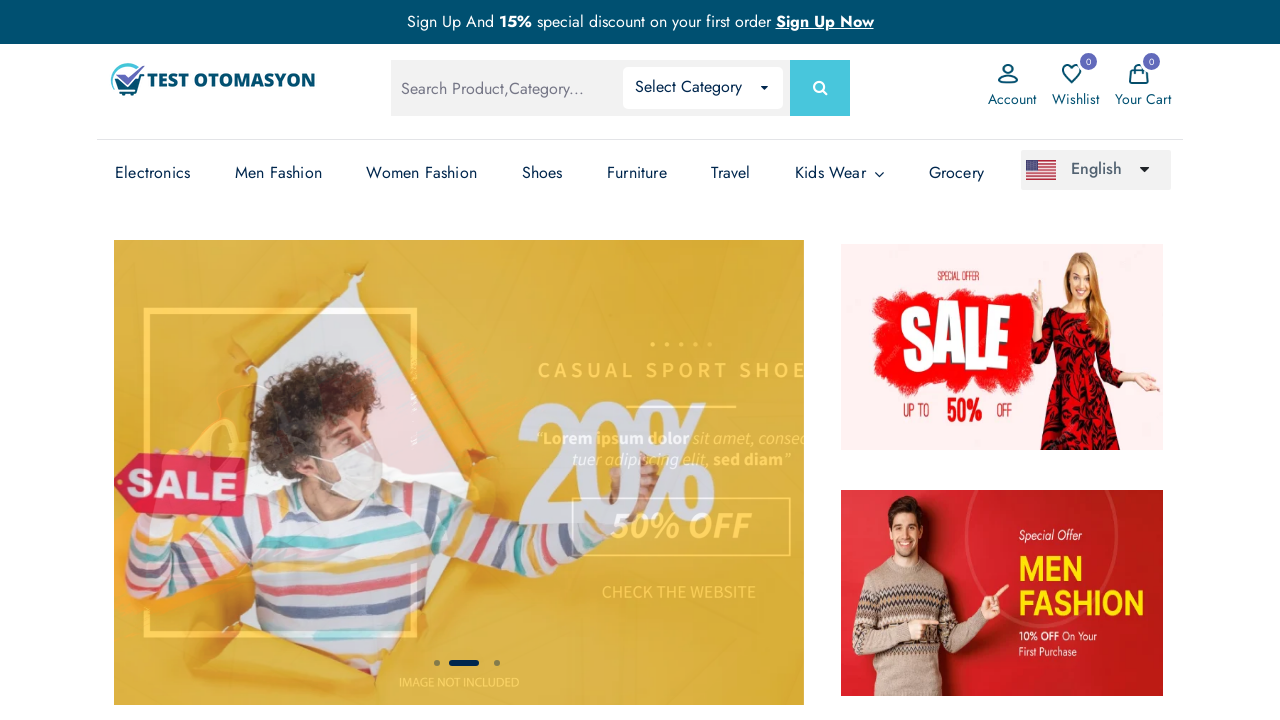

Verified page source contains 'otomasyon'
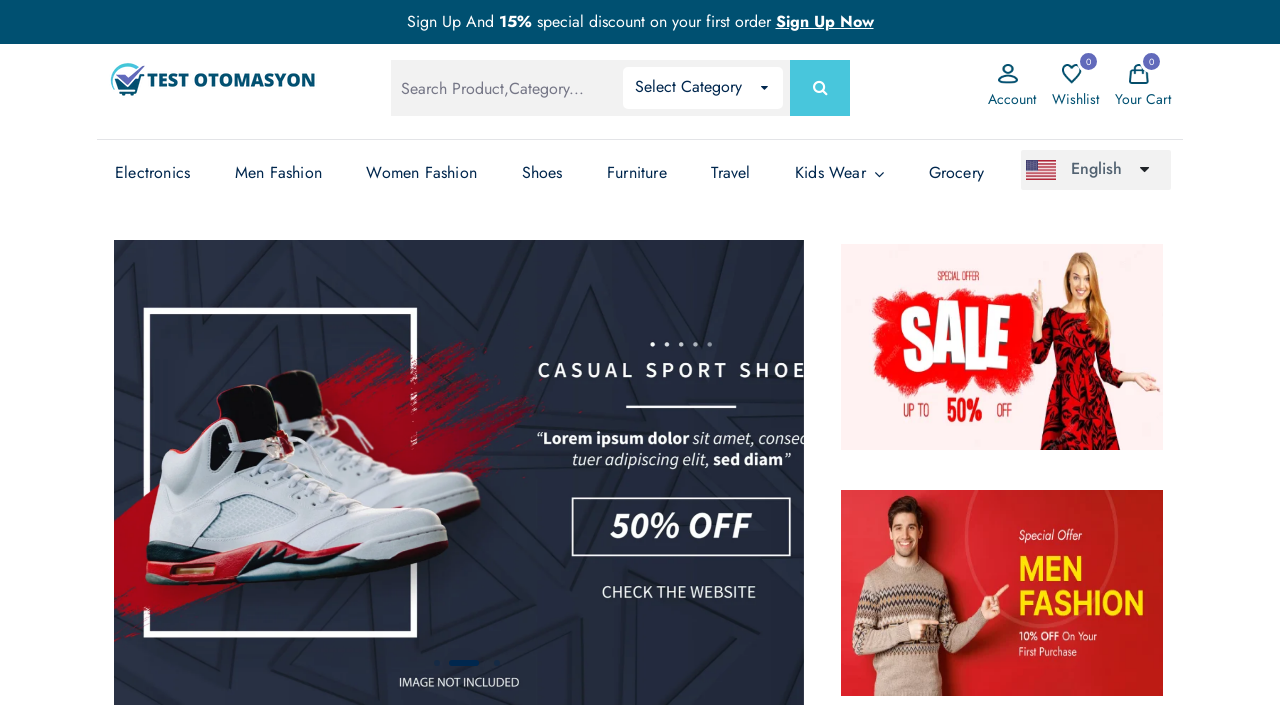

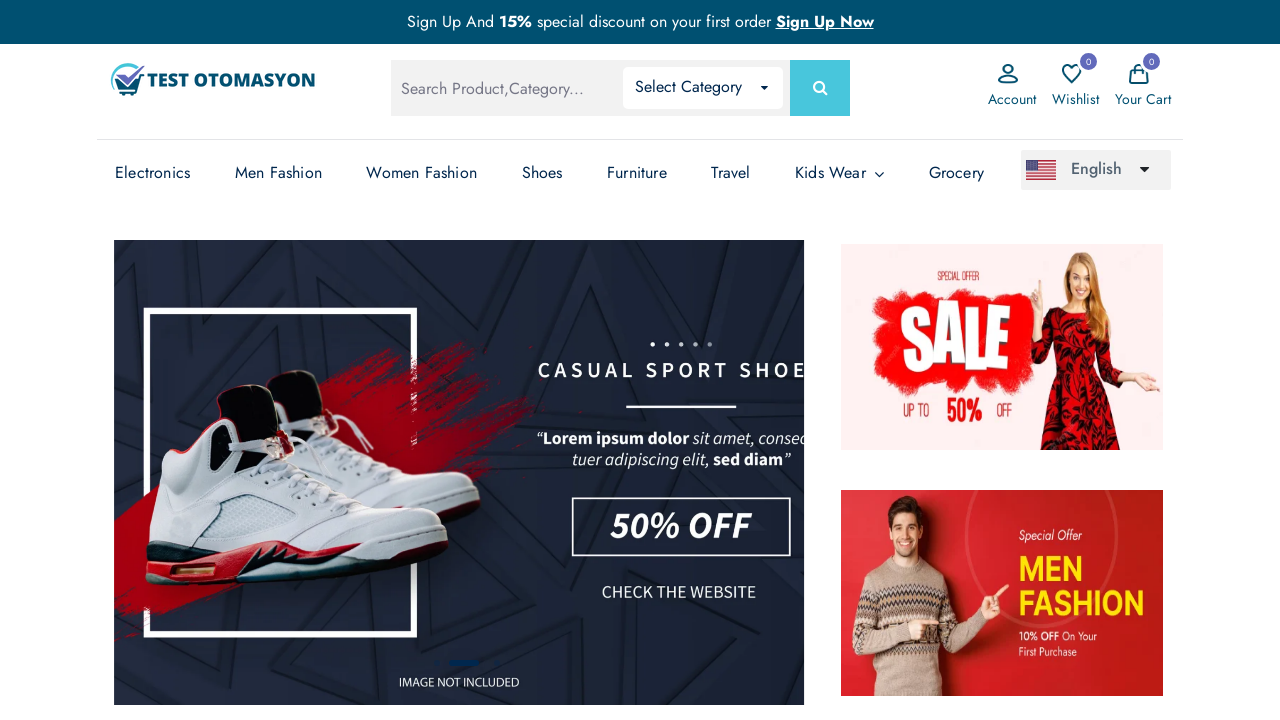